Tests checkbox functionality by toggling checkboxes and verifying their states

Starting URL: http://the-internet.herokuapp.com/checkboxes

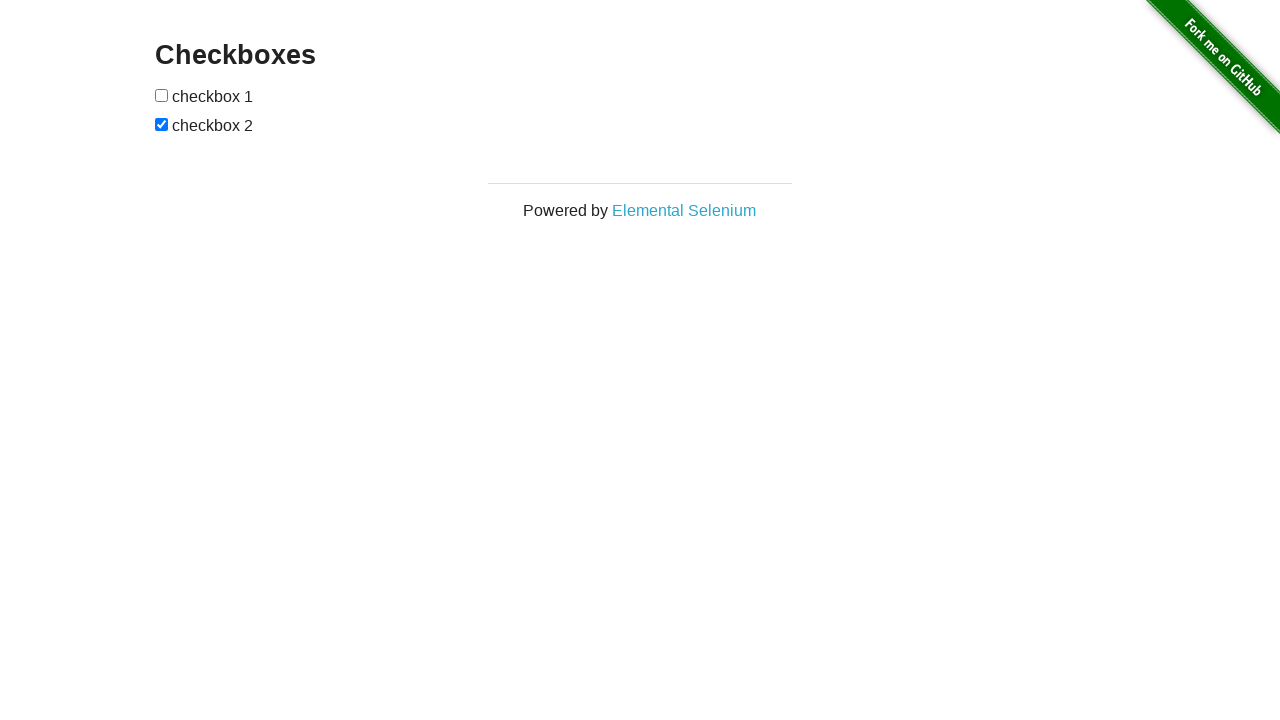

Located all checkboxes on the page
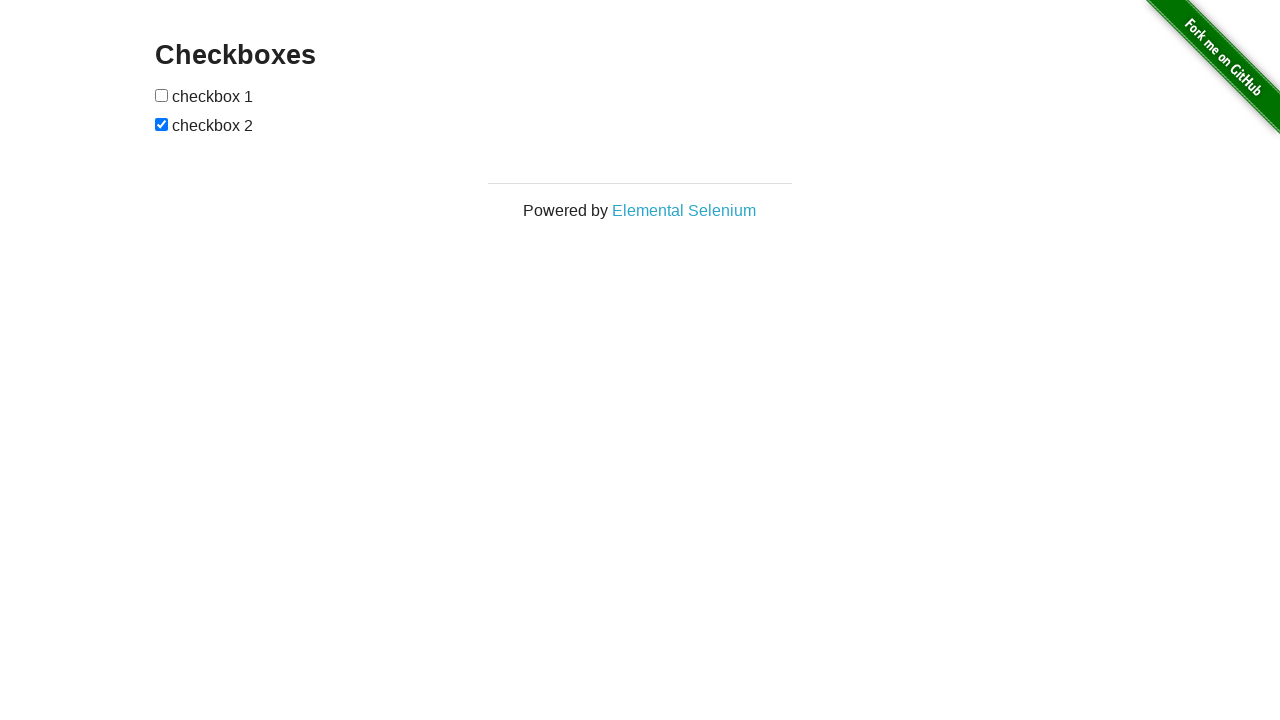

Clicked the first checkbox to toggle it at (162, 95) on [type=checkbox] >> nth=0
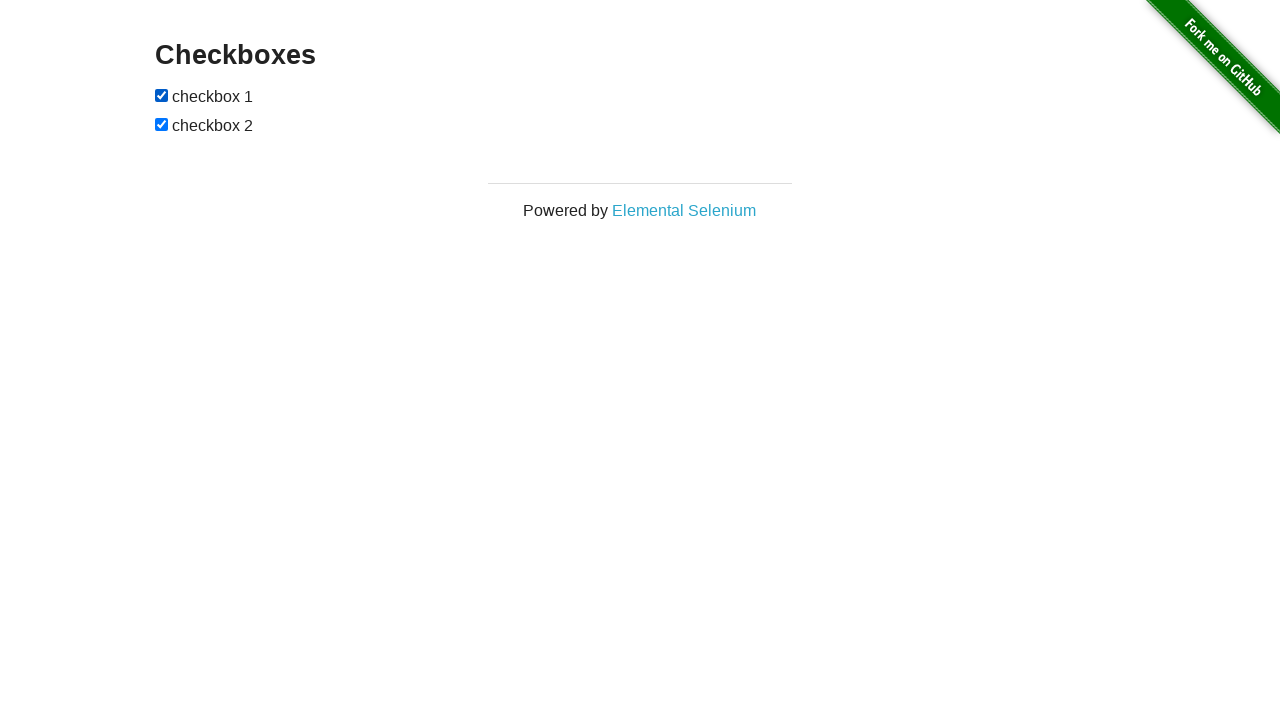

Clicked the second checkbox to toggle it at (162, 124) on [type=checkbox] >> nth=1
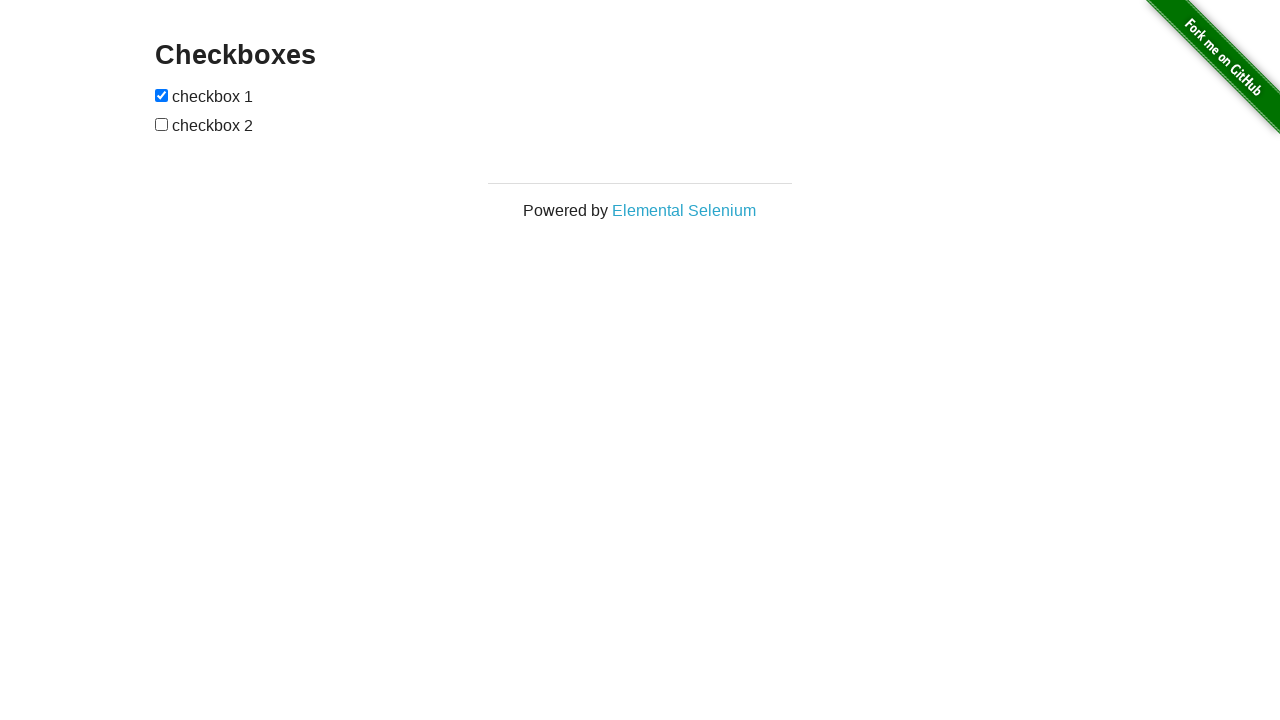

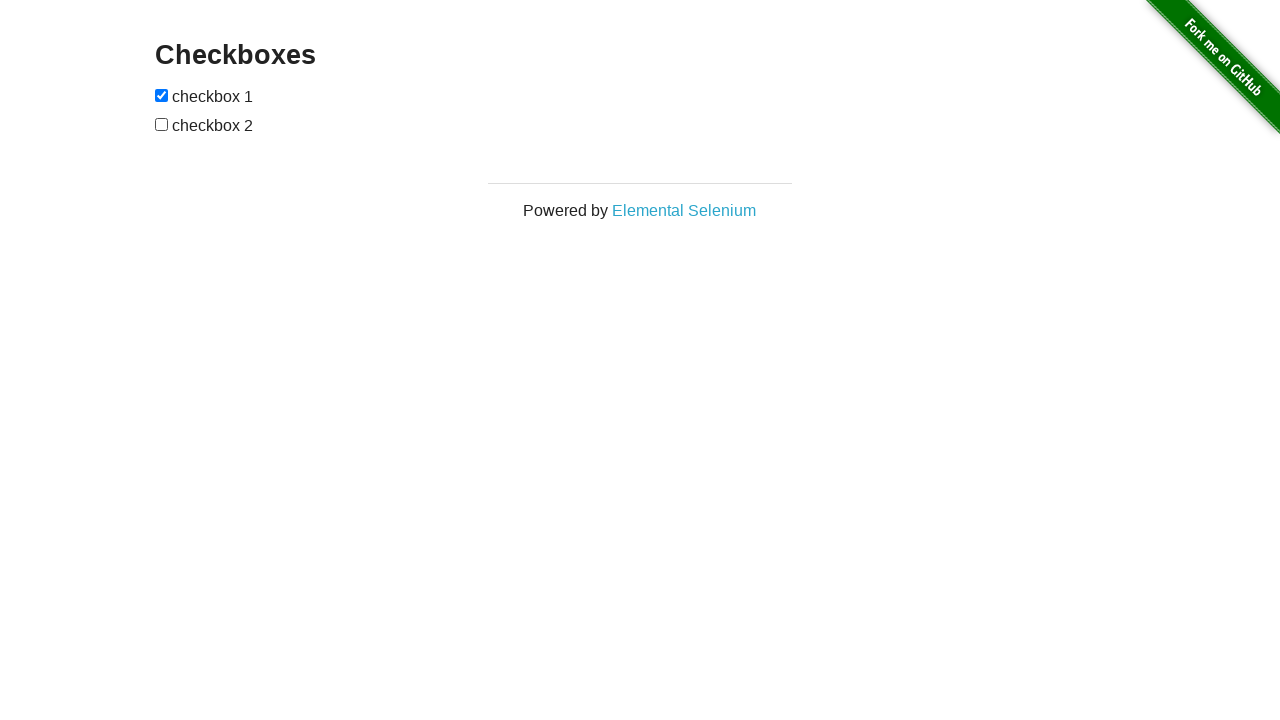